Navigates to a simple form page and locates the submit button element by its ID

Starting URL: http://suninjuly.github.io/simple_form_find_task.html

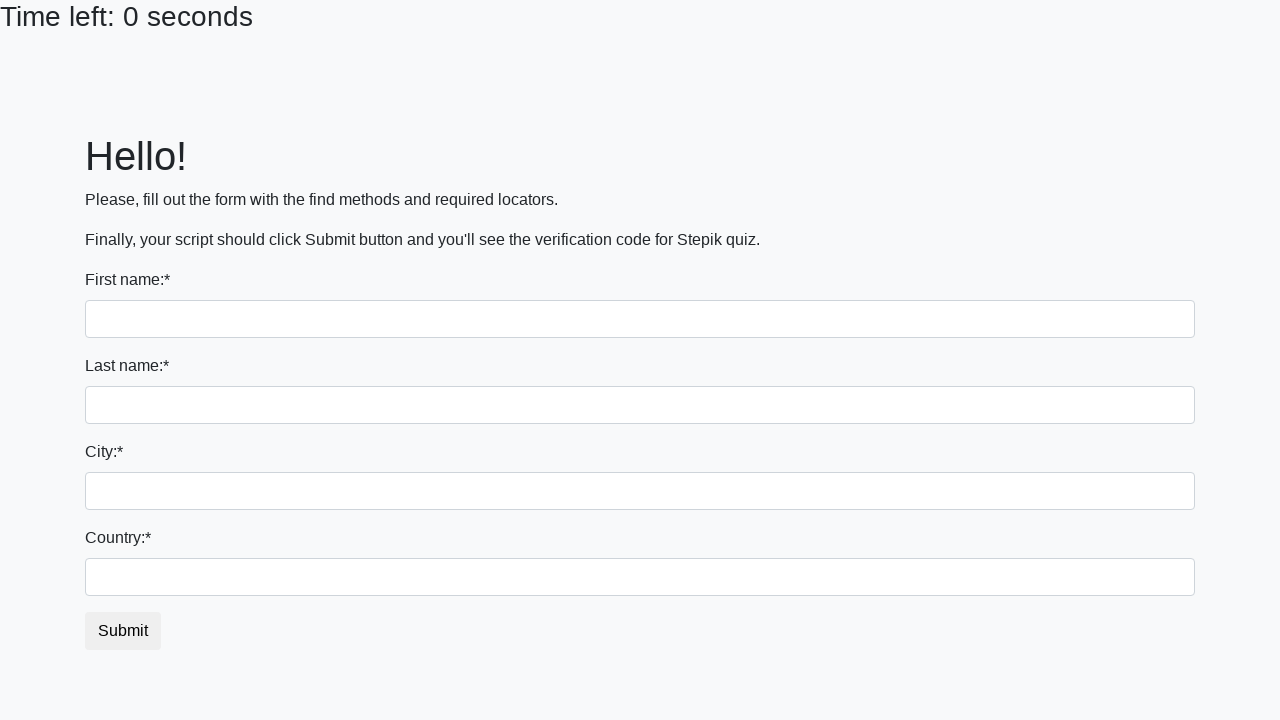

Waited for submit button element with ID 'submit_button' to be present
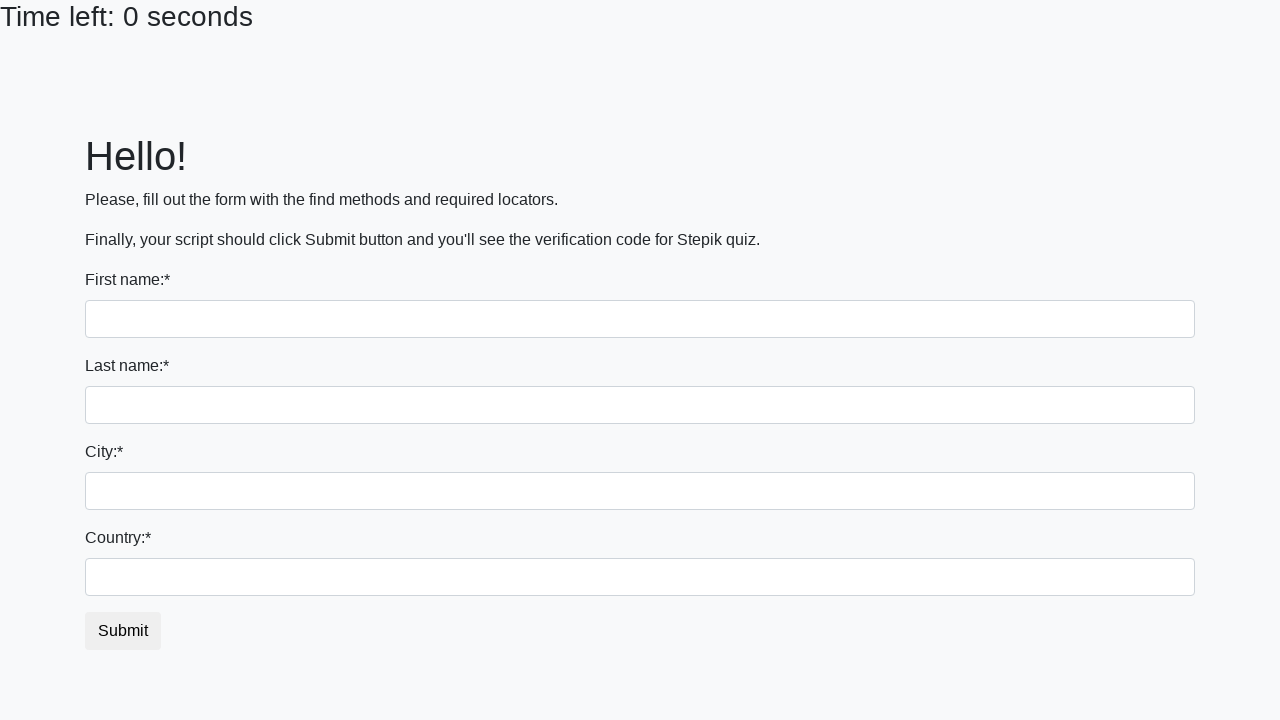

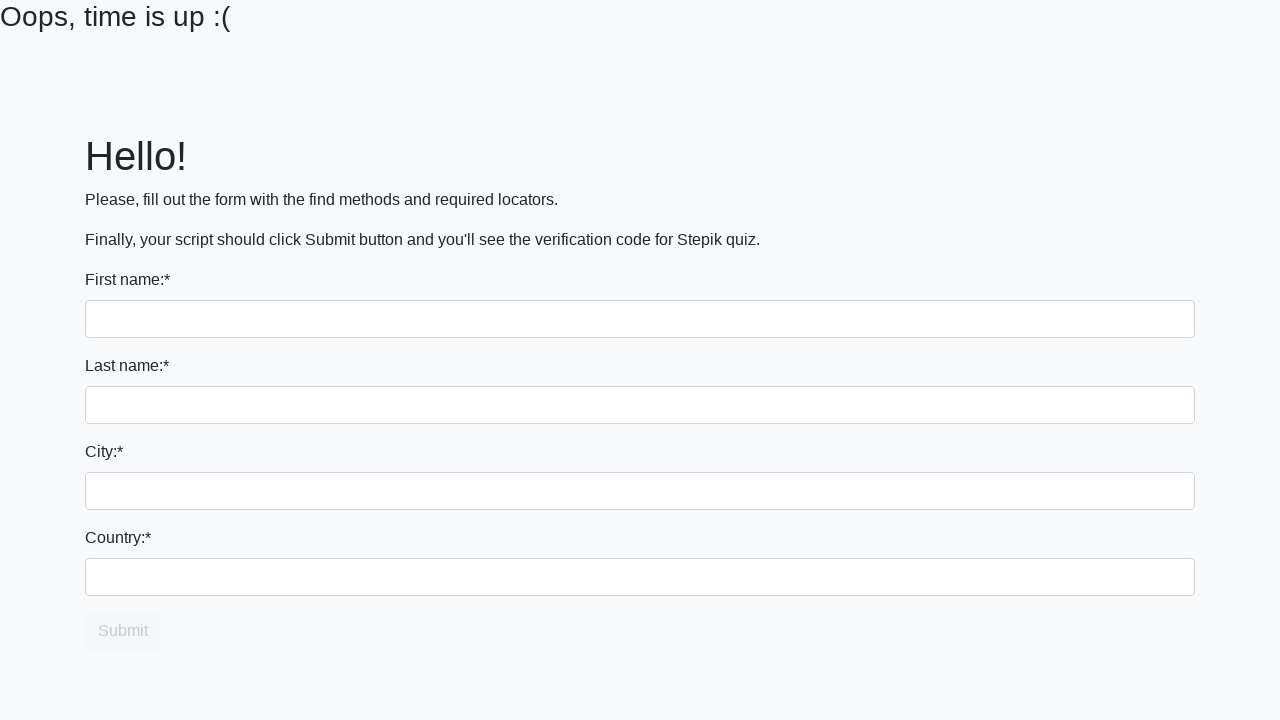